Navigates to the Koel app homepage and verifies that the URL is correct after page load

Starting URL: https://qa.koel.app/

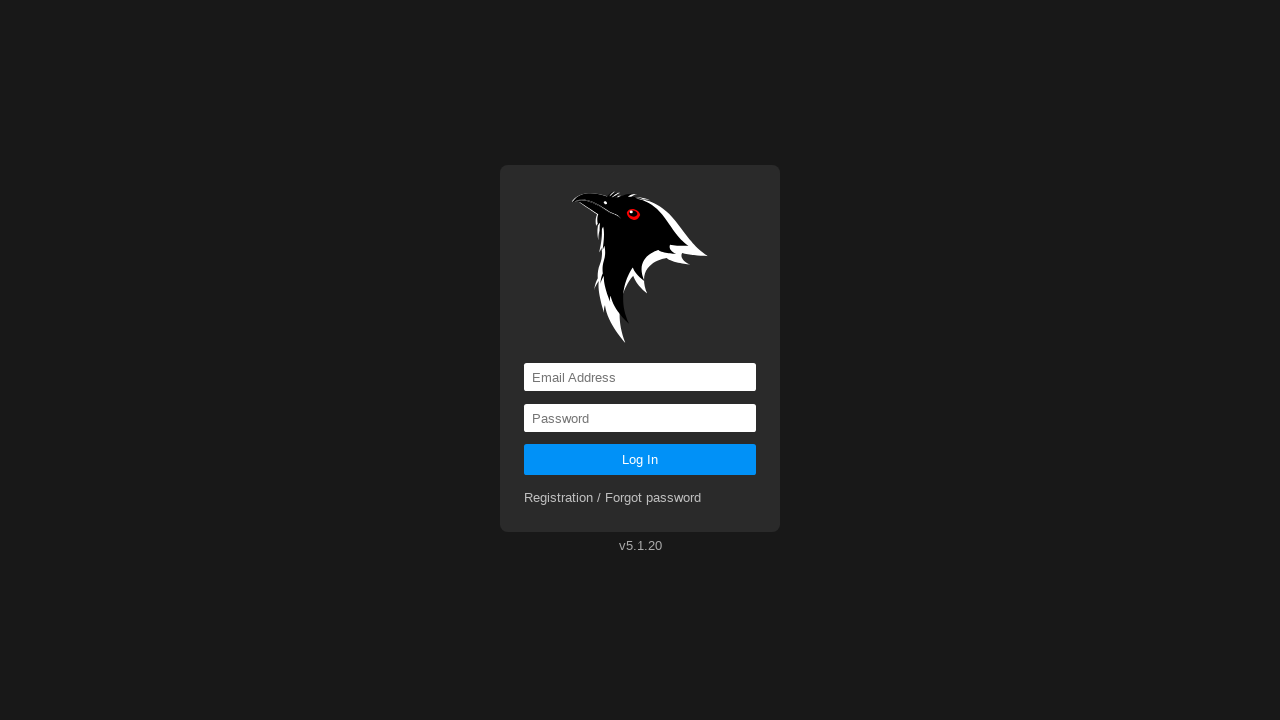

Navigated to Koel app homepage at https://qa.koel.app/
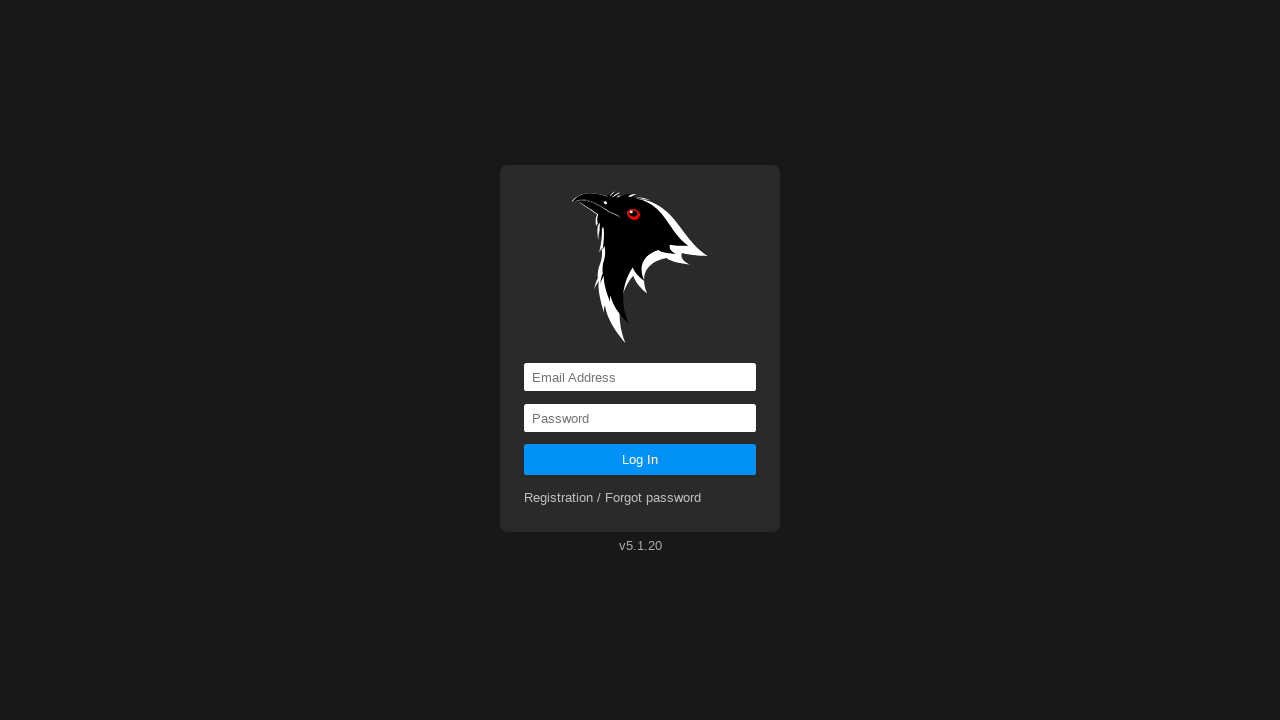

Verified that the page URL is correct: https://qa.koel.app/
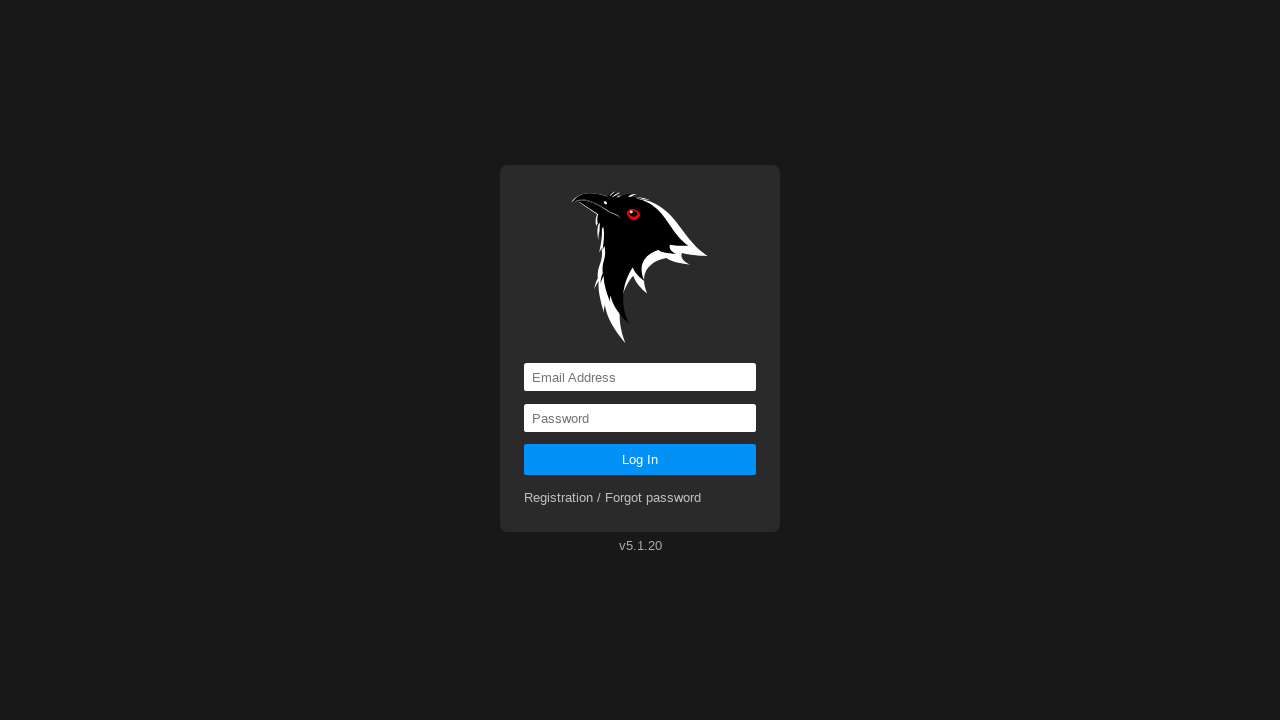

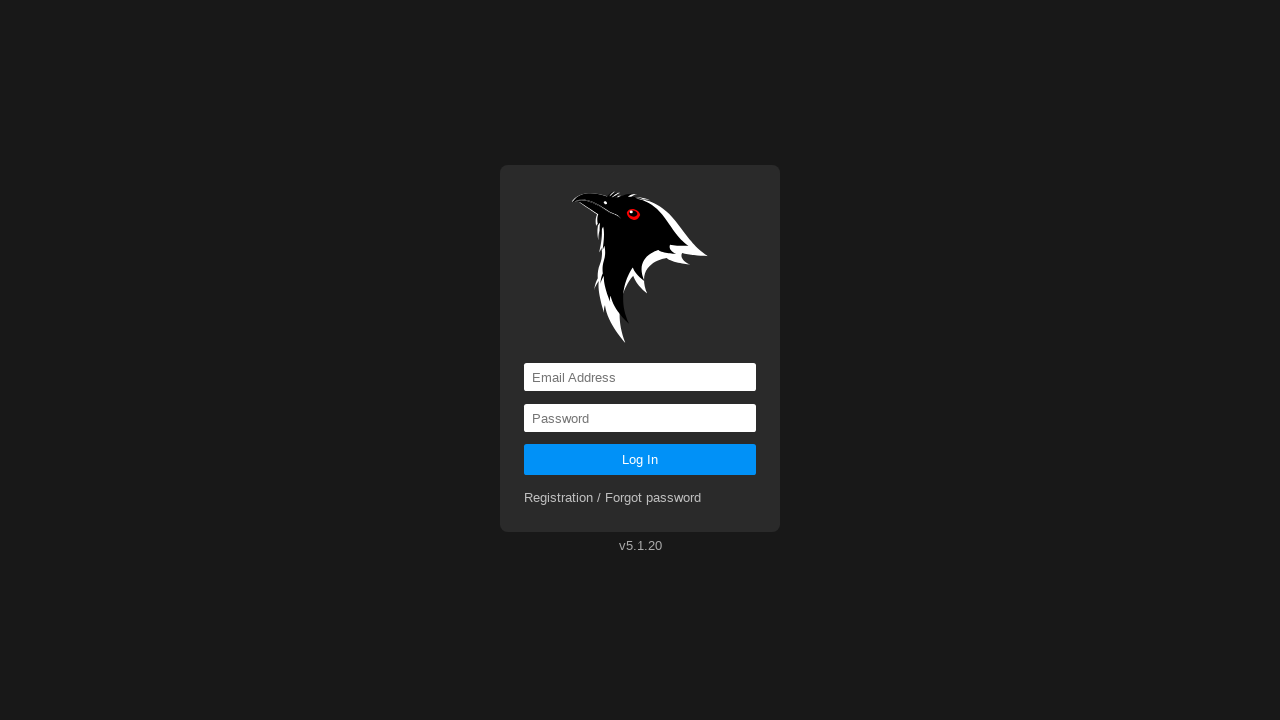